Verifies that none of the elements with class "test" contain the number 190 in their text

Starting URL: https://acctabootcamp.github.io/site/examples/locators

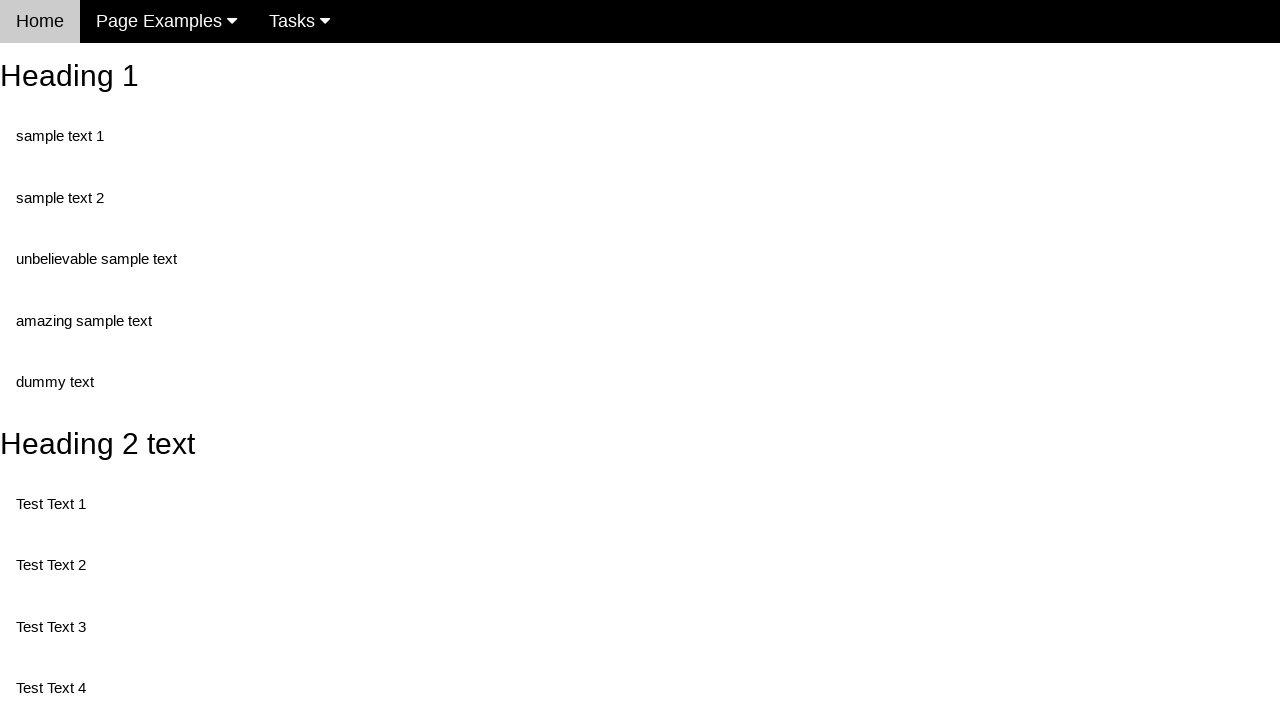

Navigated to locators example page
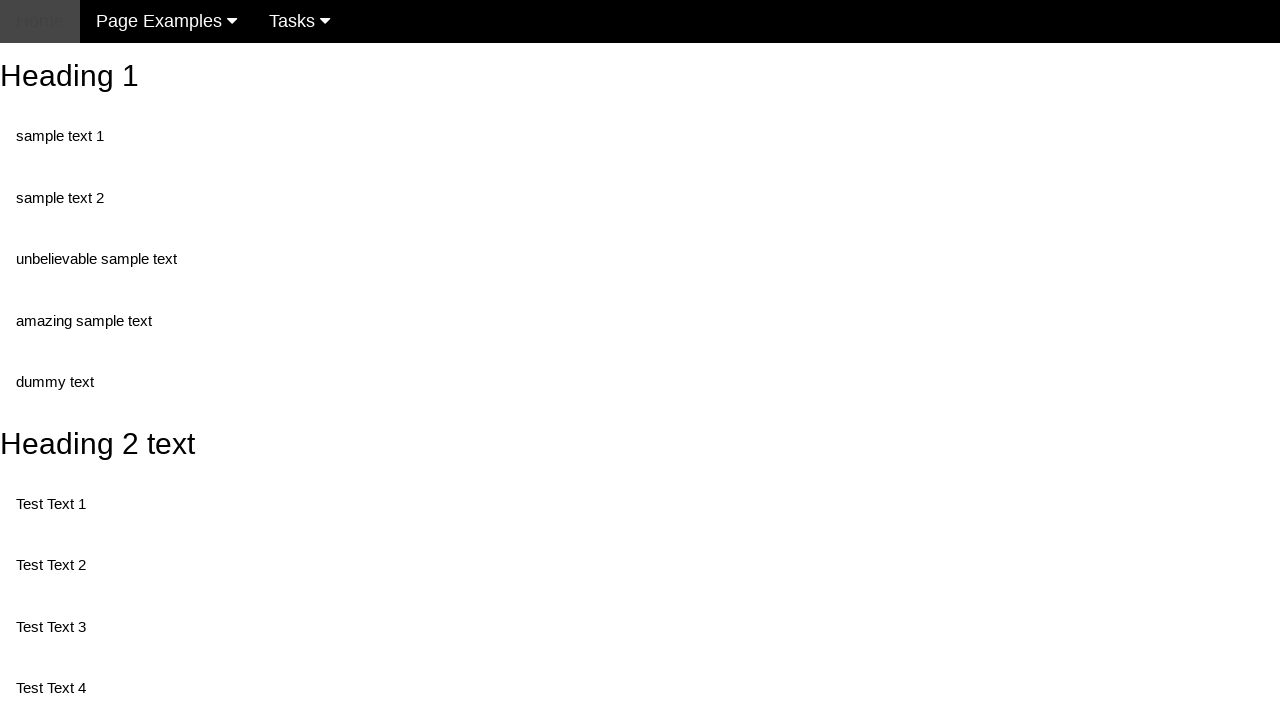

Waited for elements with class 'test' to be present
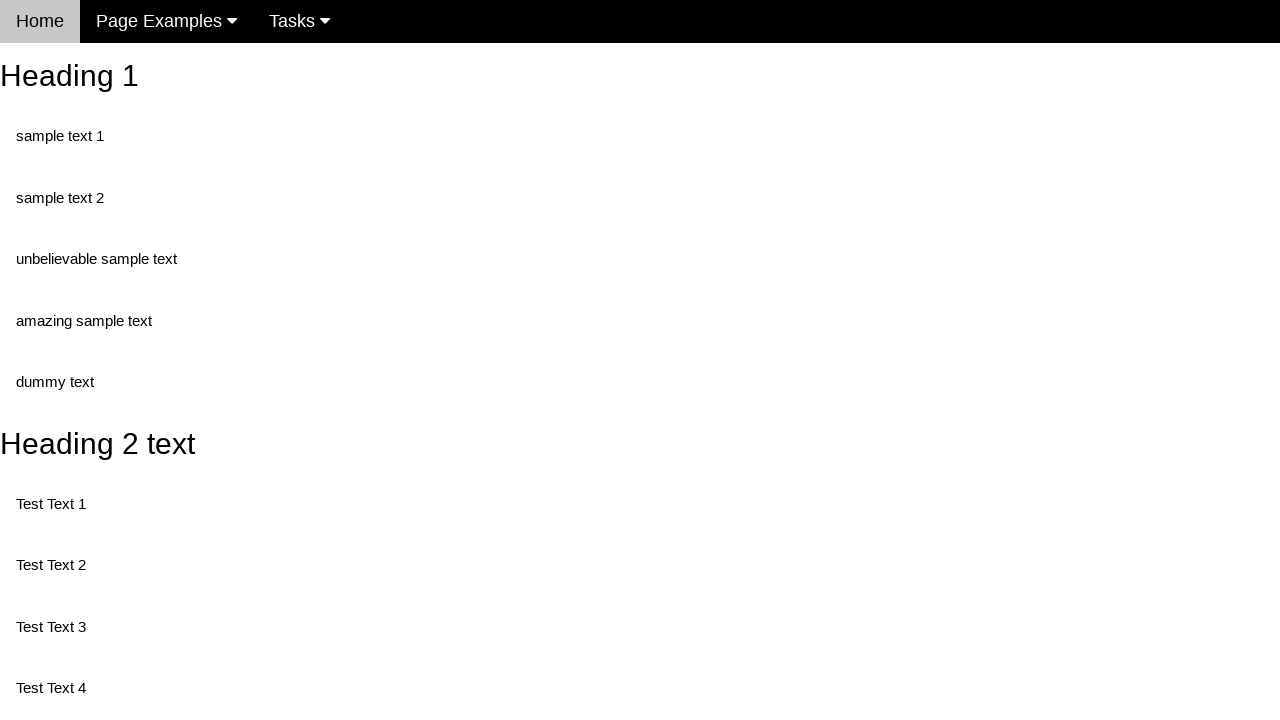

Retrieved all elements with class 'test'
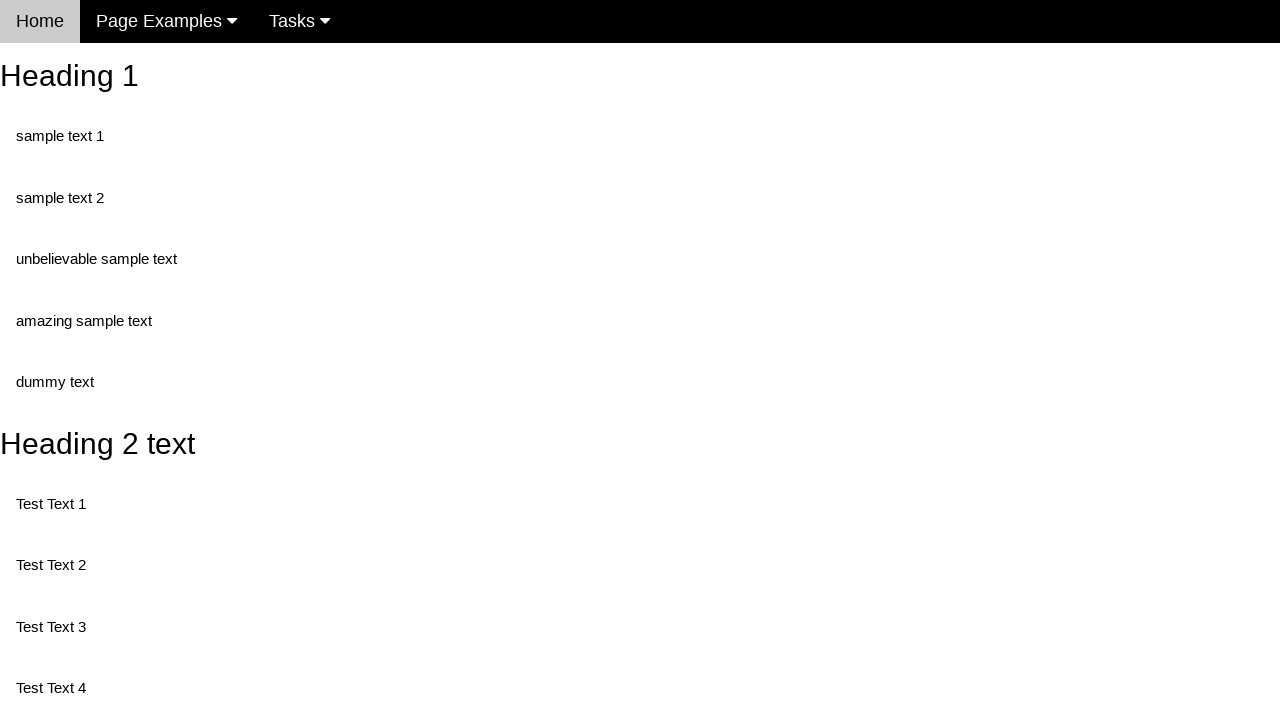

Retrieved text content from element: 'Test Text 1'
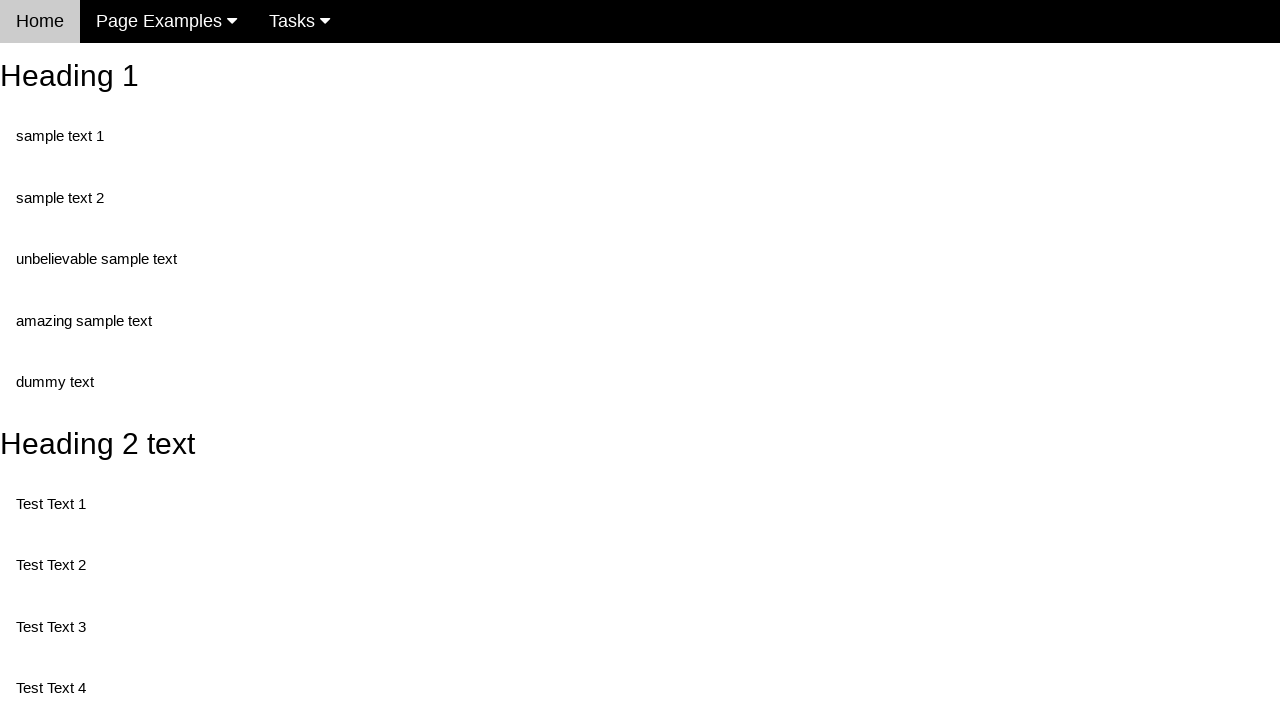

Verified that element does not contain '190'
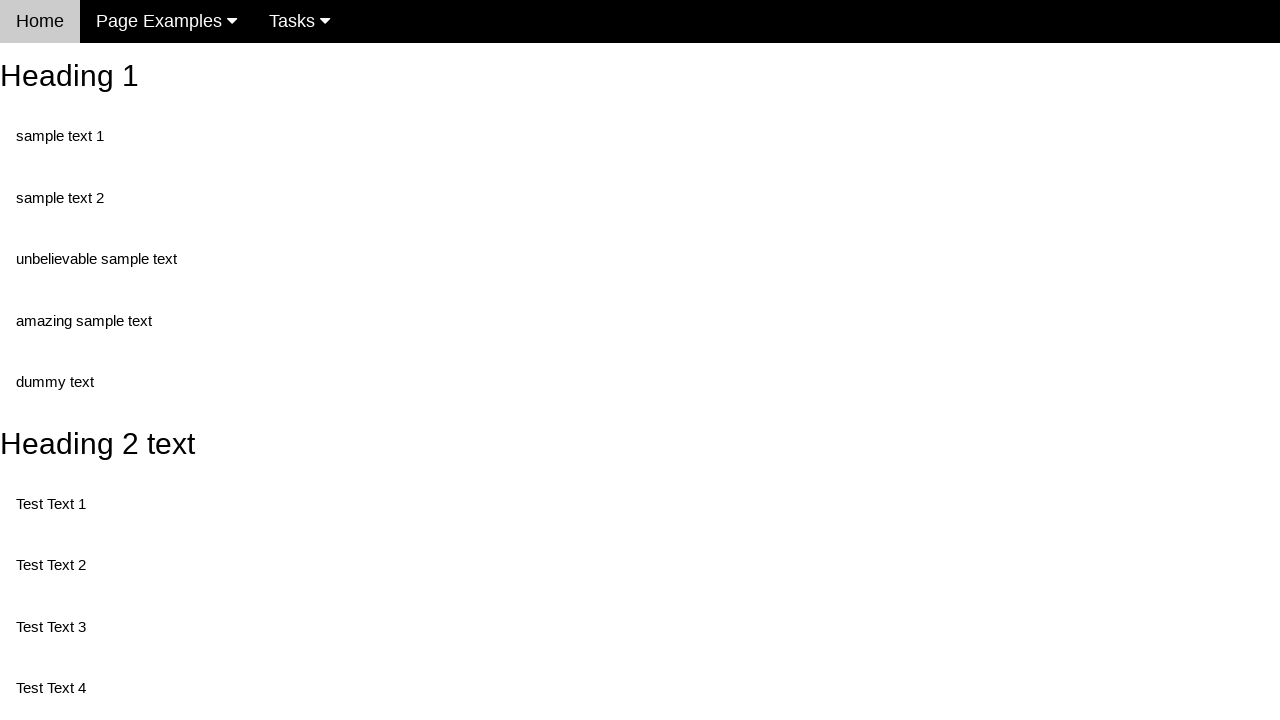

Retrieved text content from element: 'Test Text 3'
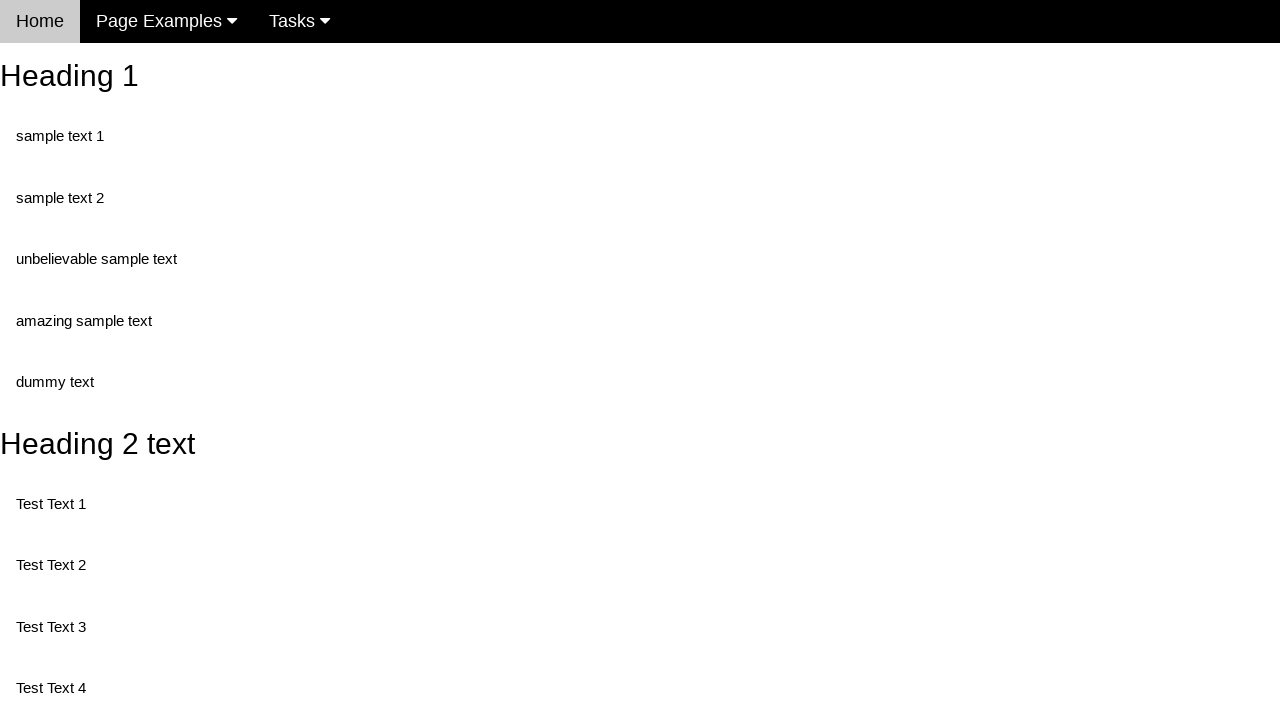

Verified that element does not contain '190'
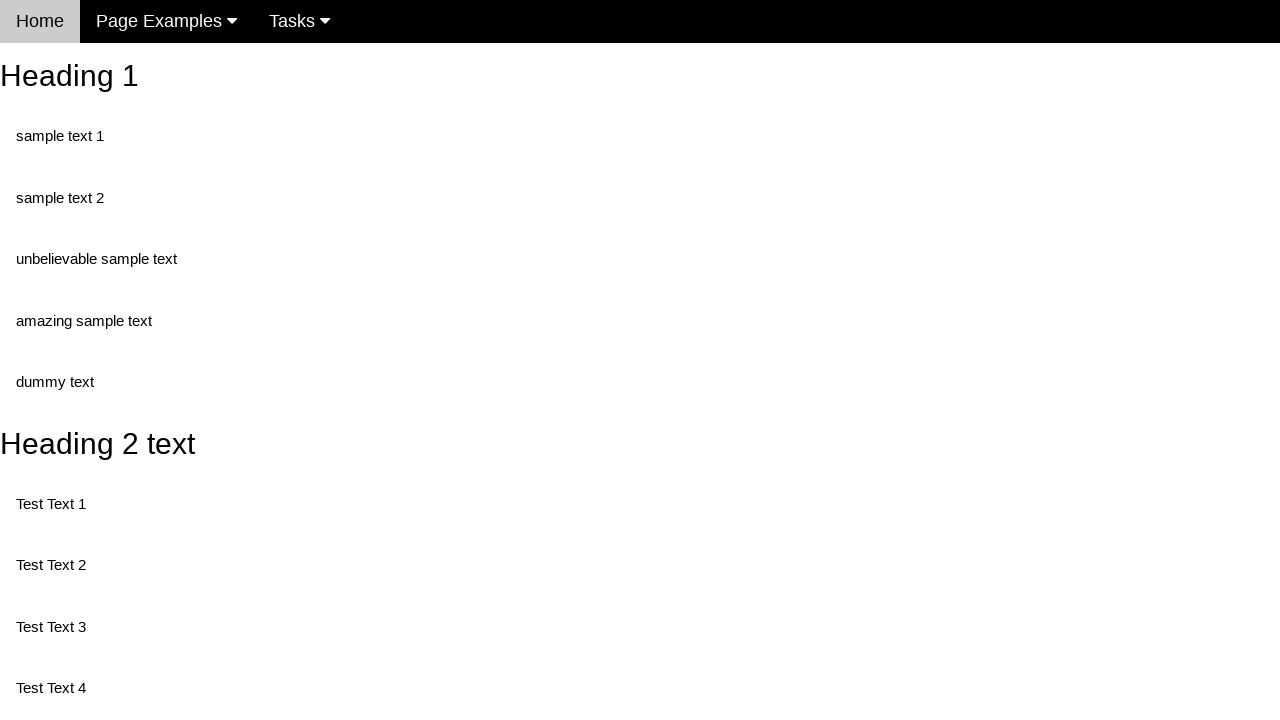

Retrieved text content from element: 'Test Text 4'
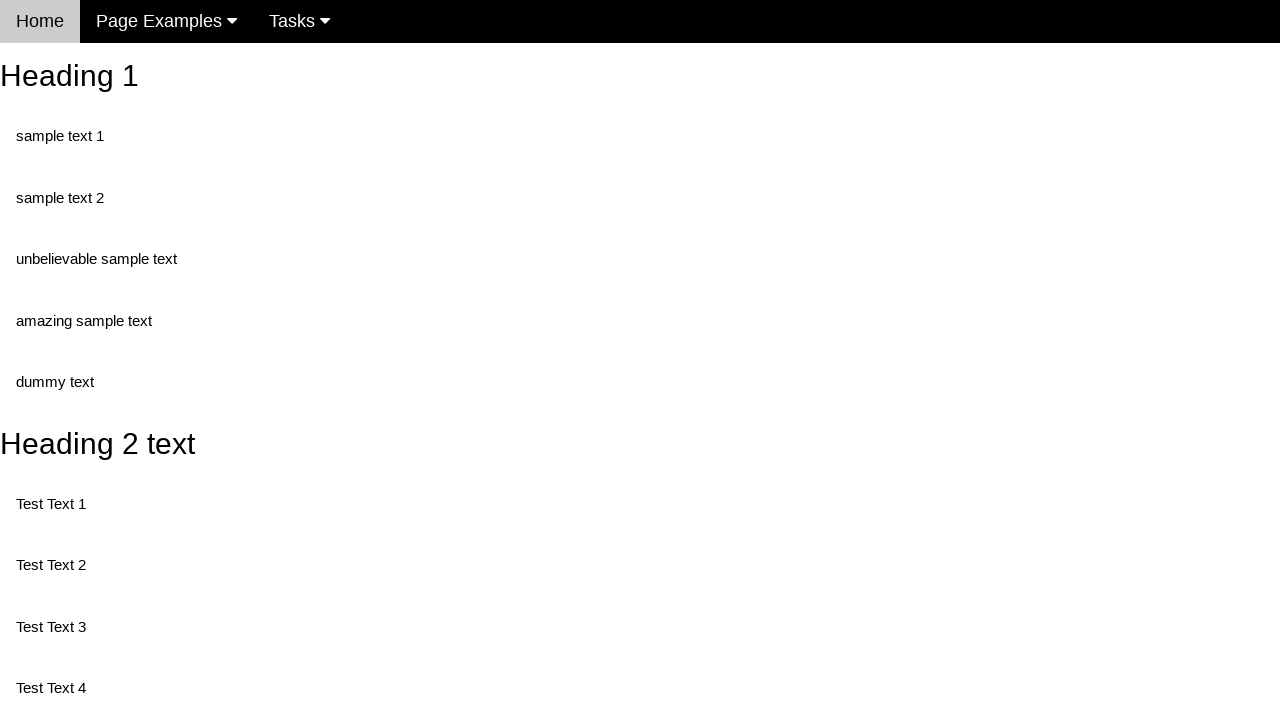

Verified that element does not contain '190'
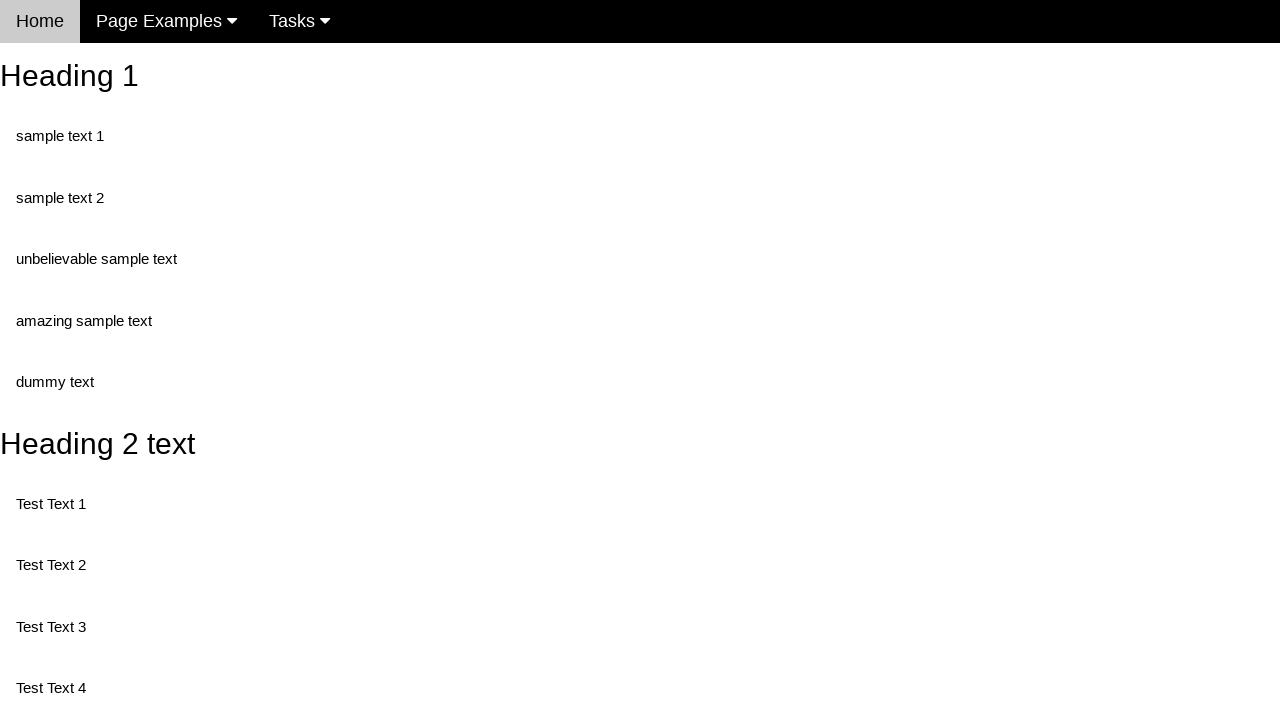

Retrieved text content from element: 'Test Text 5'
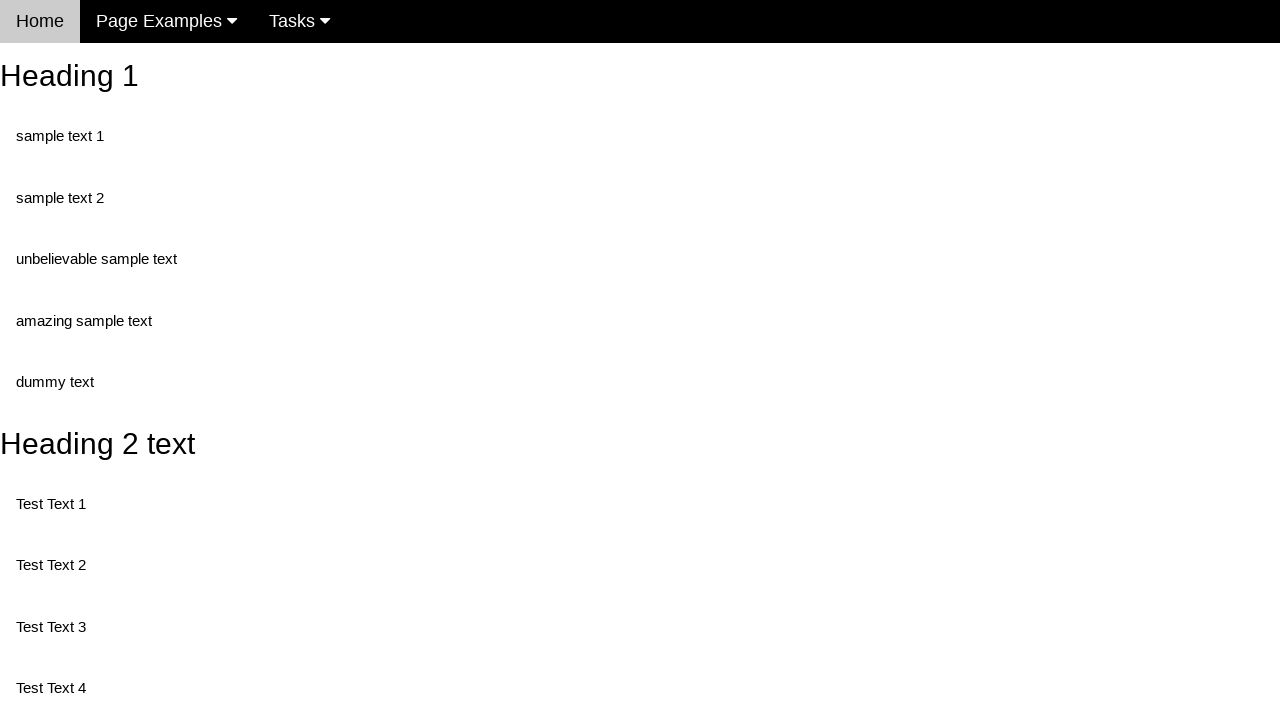

Verified that element does not contain '190'
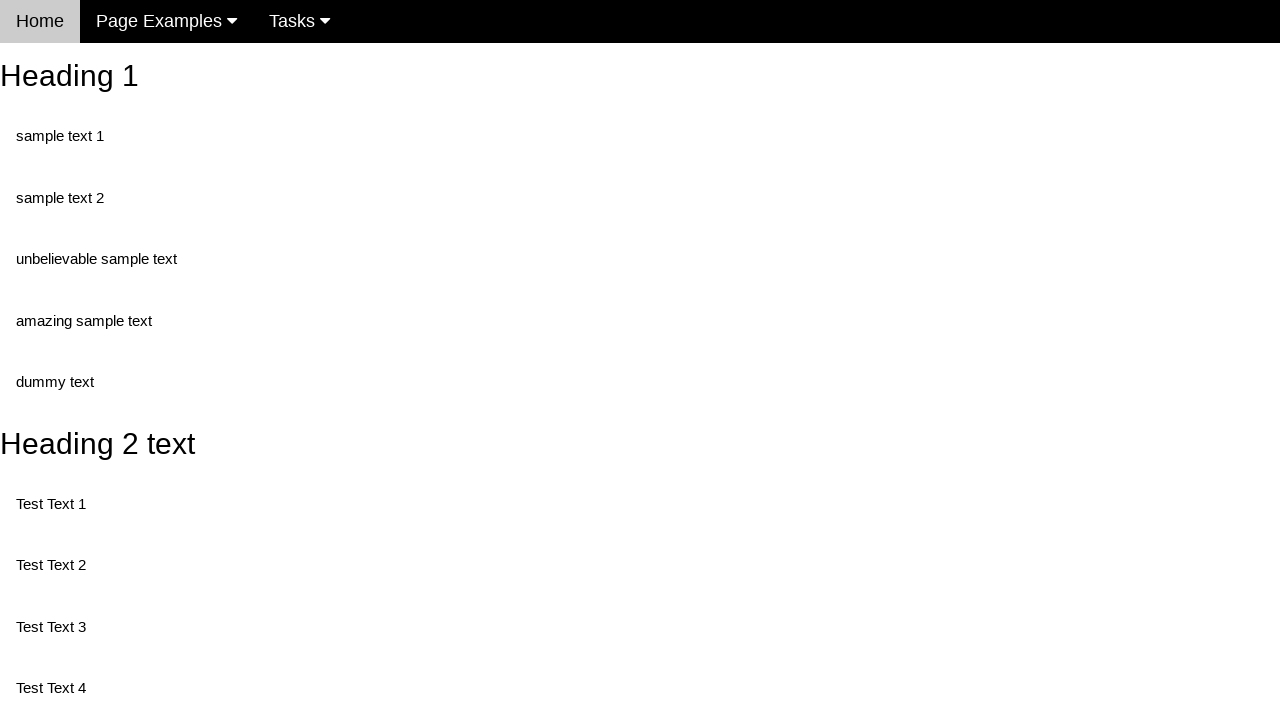

Retrieved text content from element: 'Test Text 6'
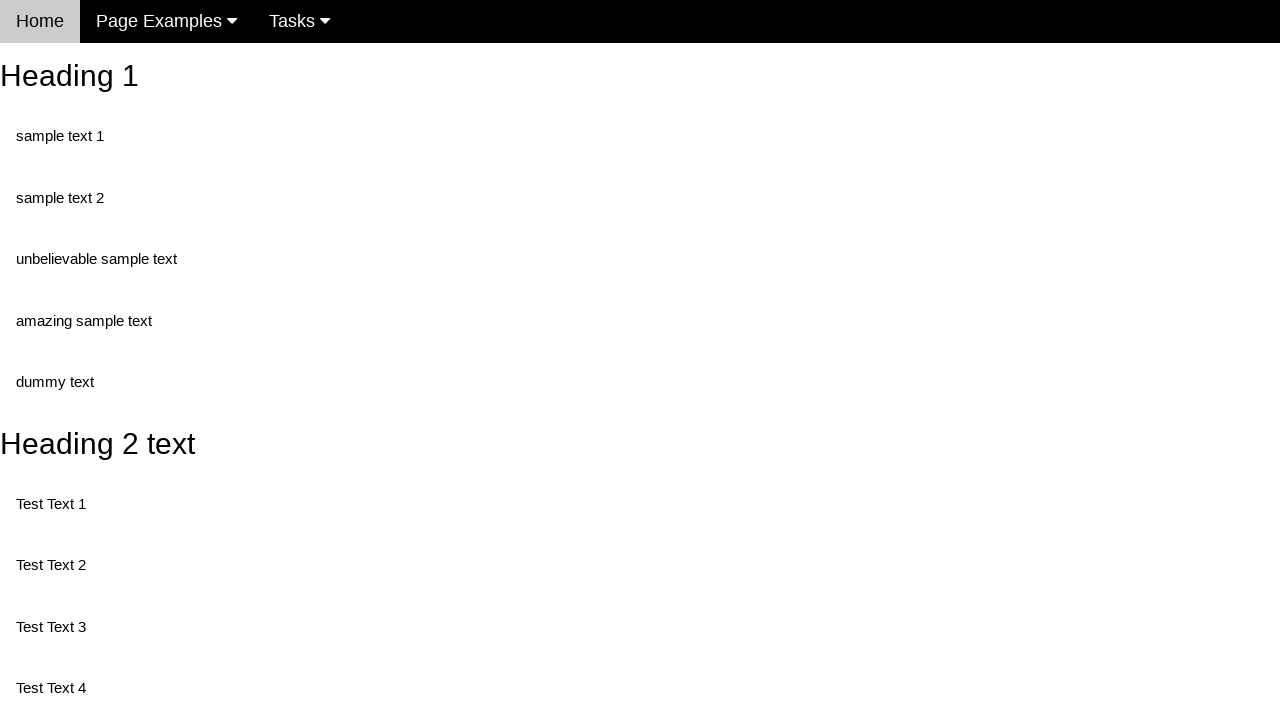

Verified that element does not contain '190'
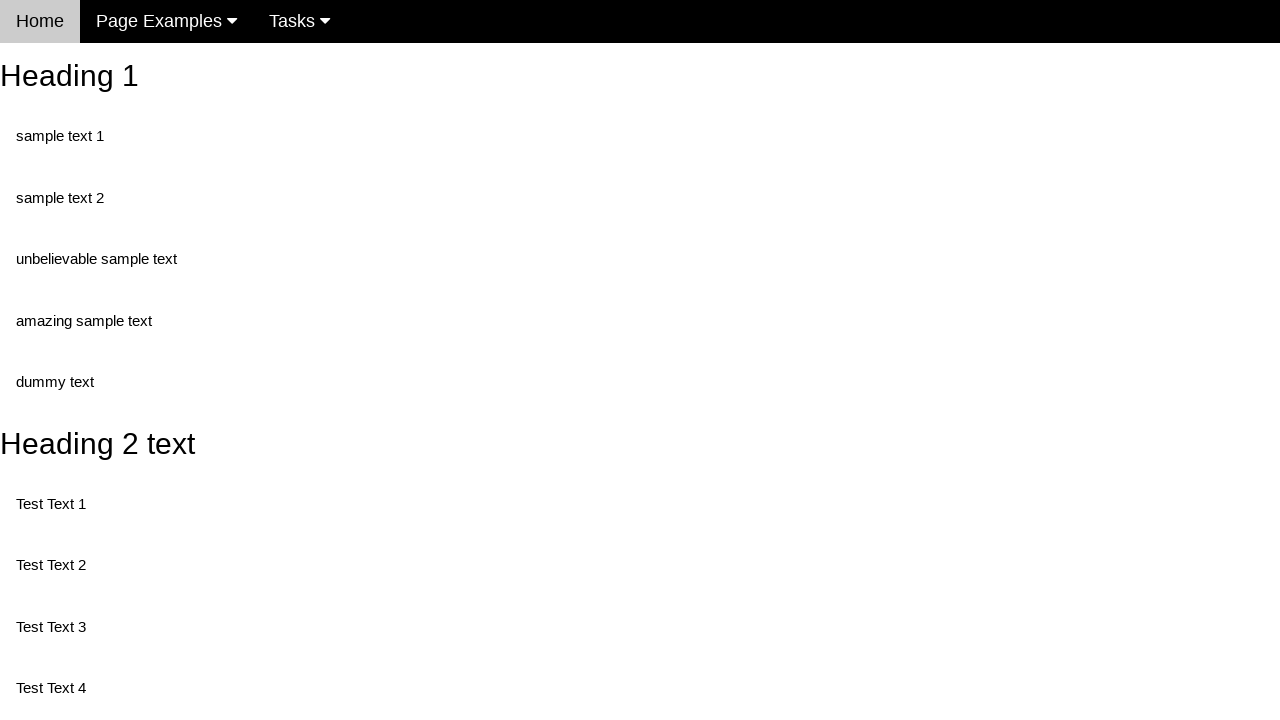

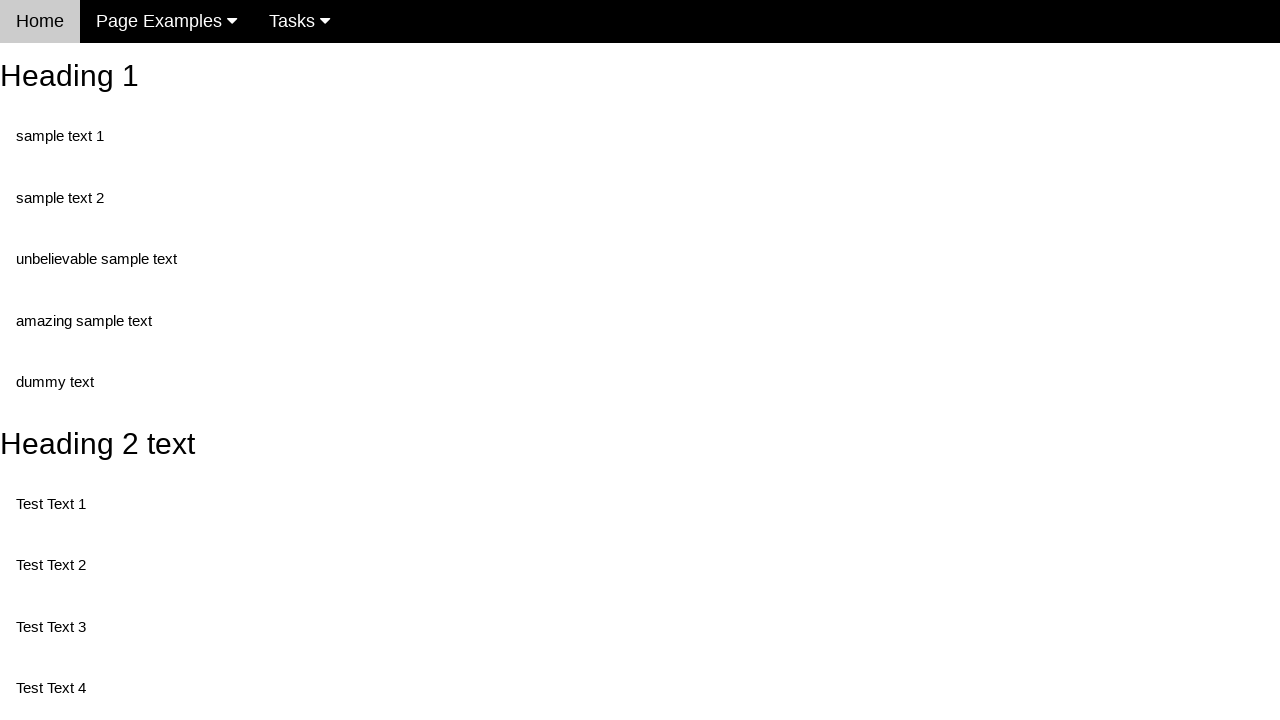